Tests form filling functionality by first clicking a link with a calculated numeric text, then filling out a form with first name, last name, city, and country fields, and submitting it.

Starting URL: http://suninjuly.github.io/find_link_text

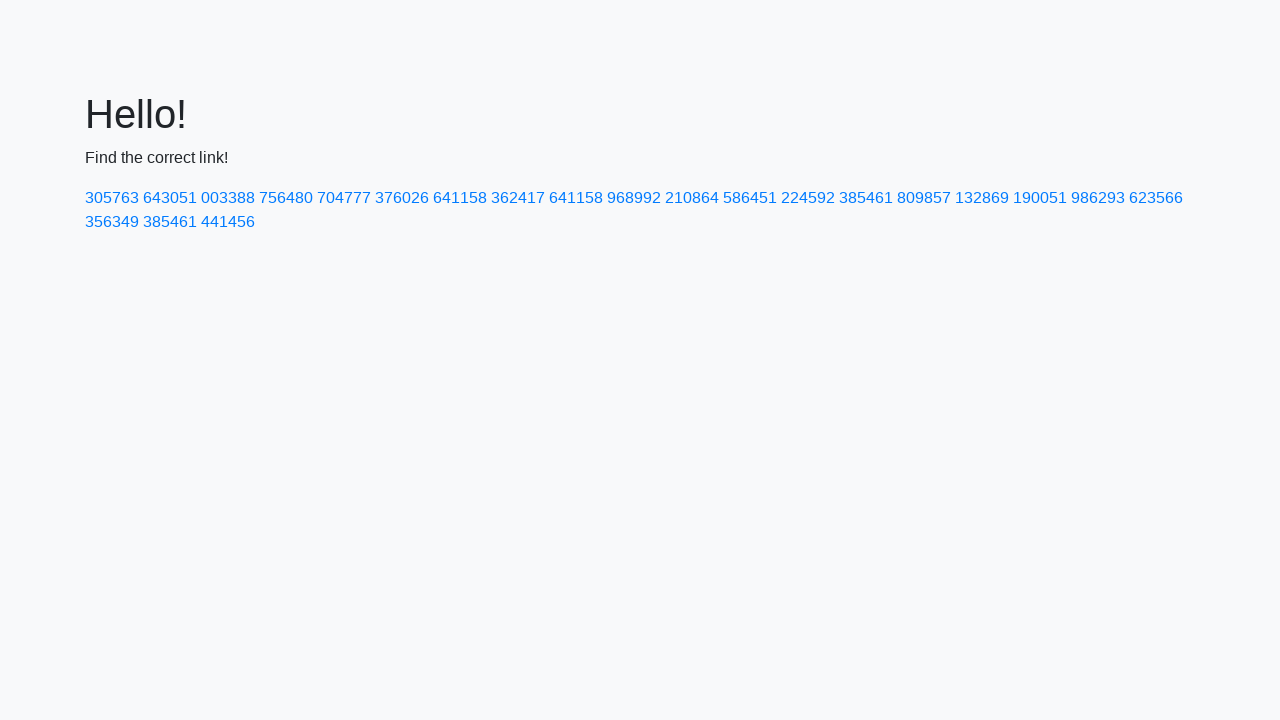

Clicked link with calculated numeric text: 224592 at (808, 198) on text=224592
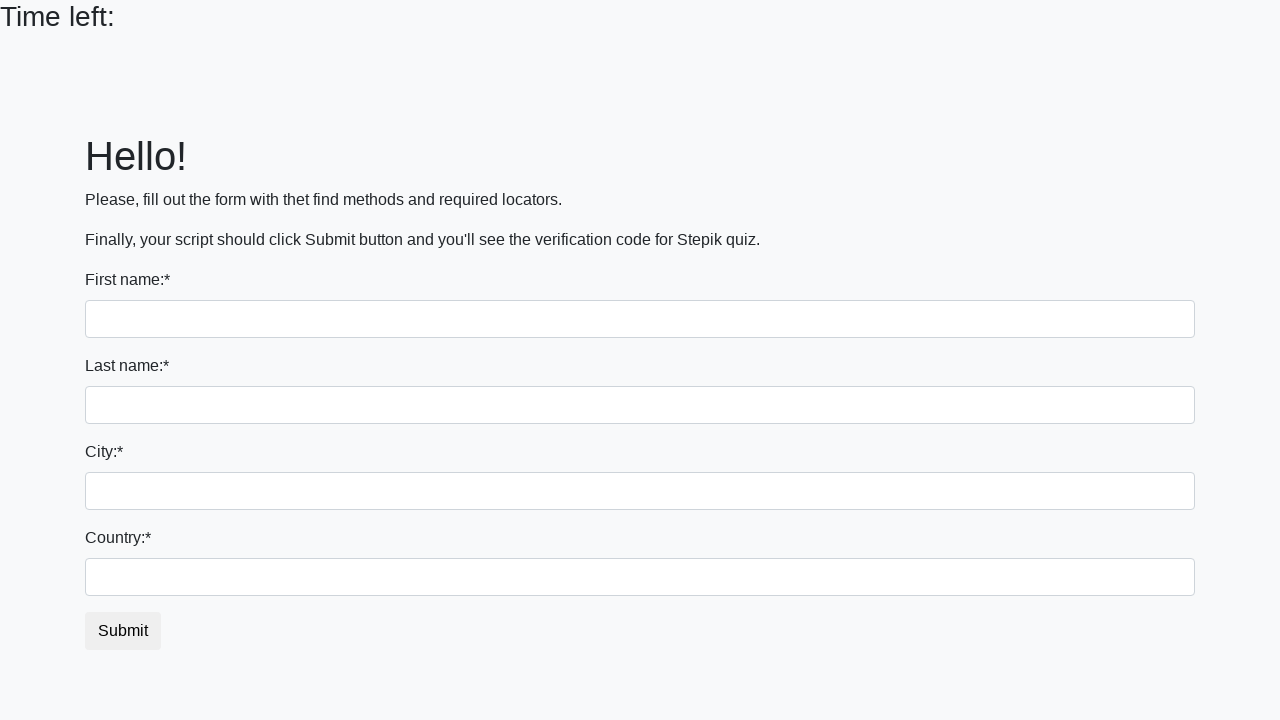

Filled first name field with 'Ivan' on input
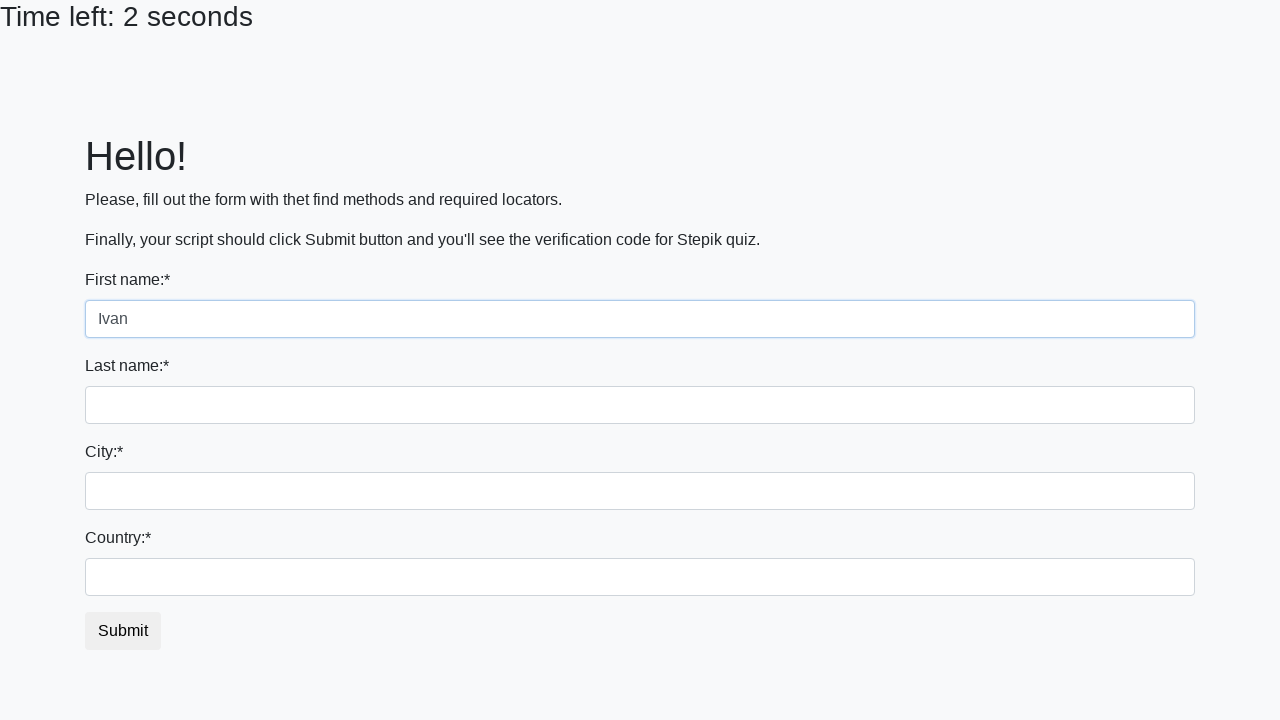

Filled last name field with 'Petrov' on input[name='last_name']
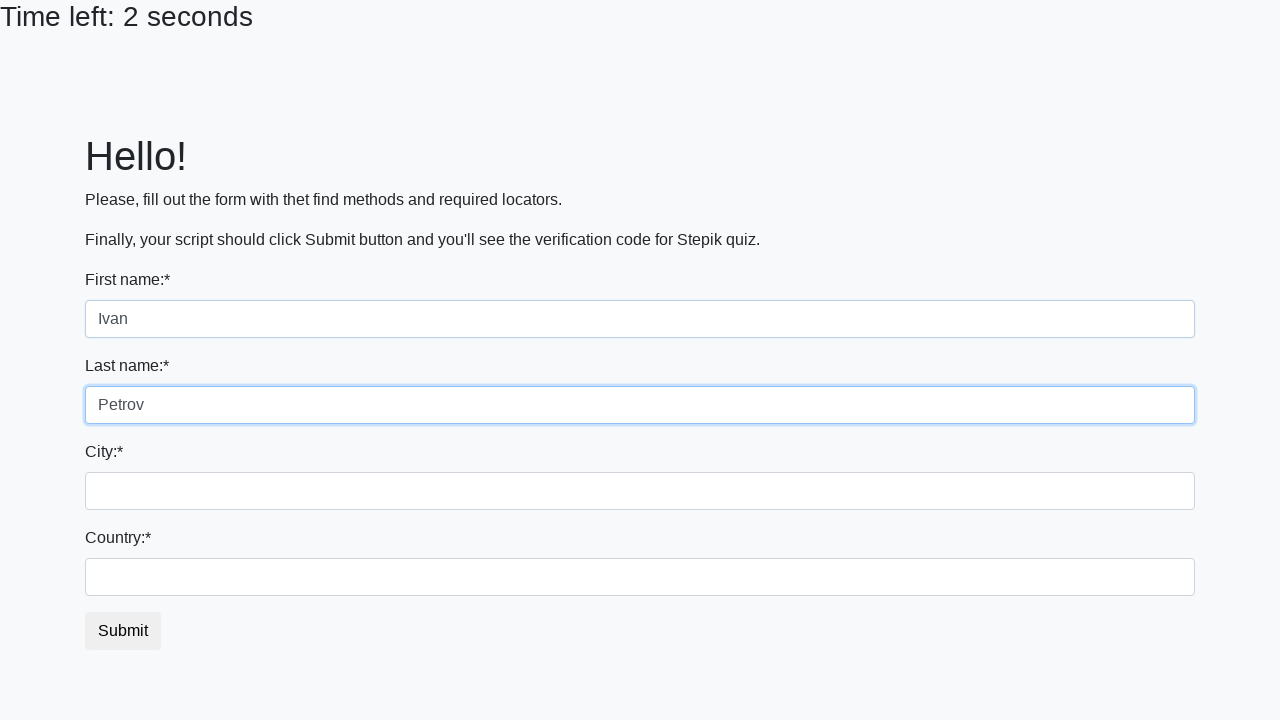

Filled city field with 'Smolensk' on .city
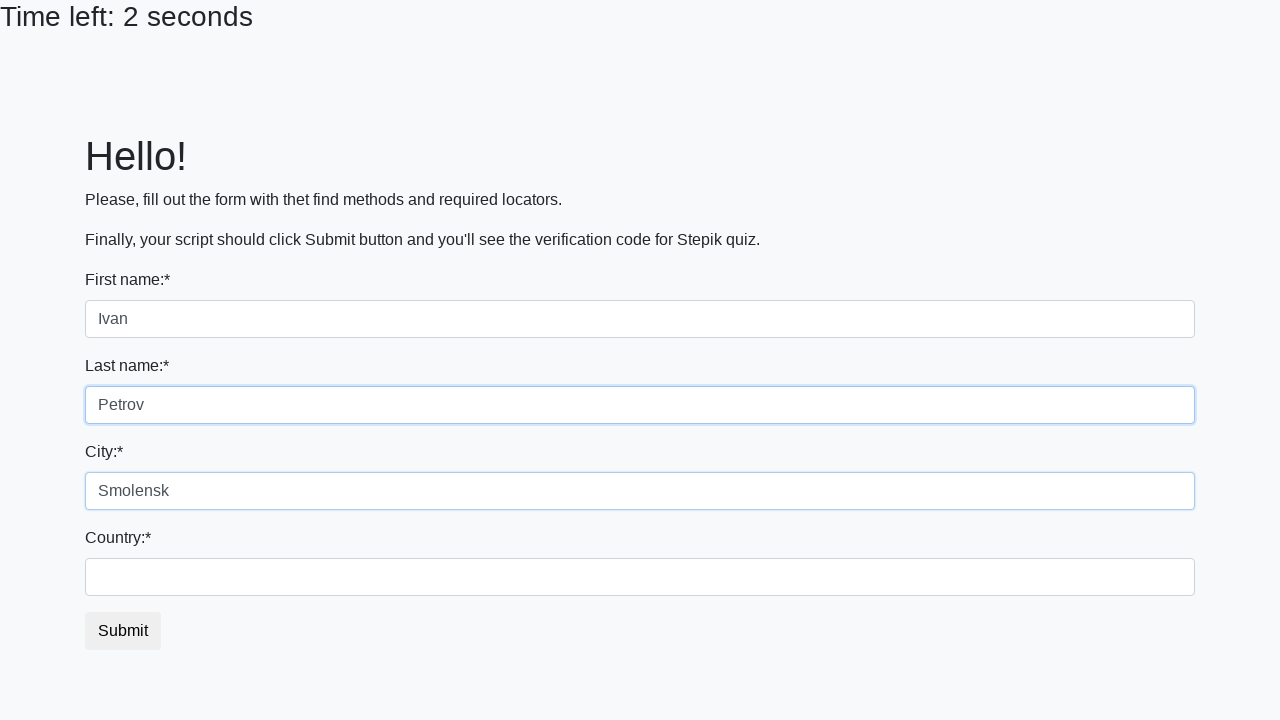

Filled country field with 'Russia' on #country
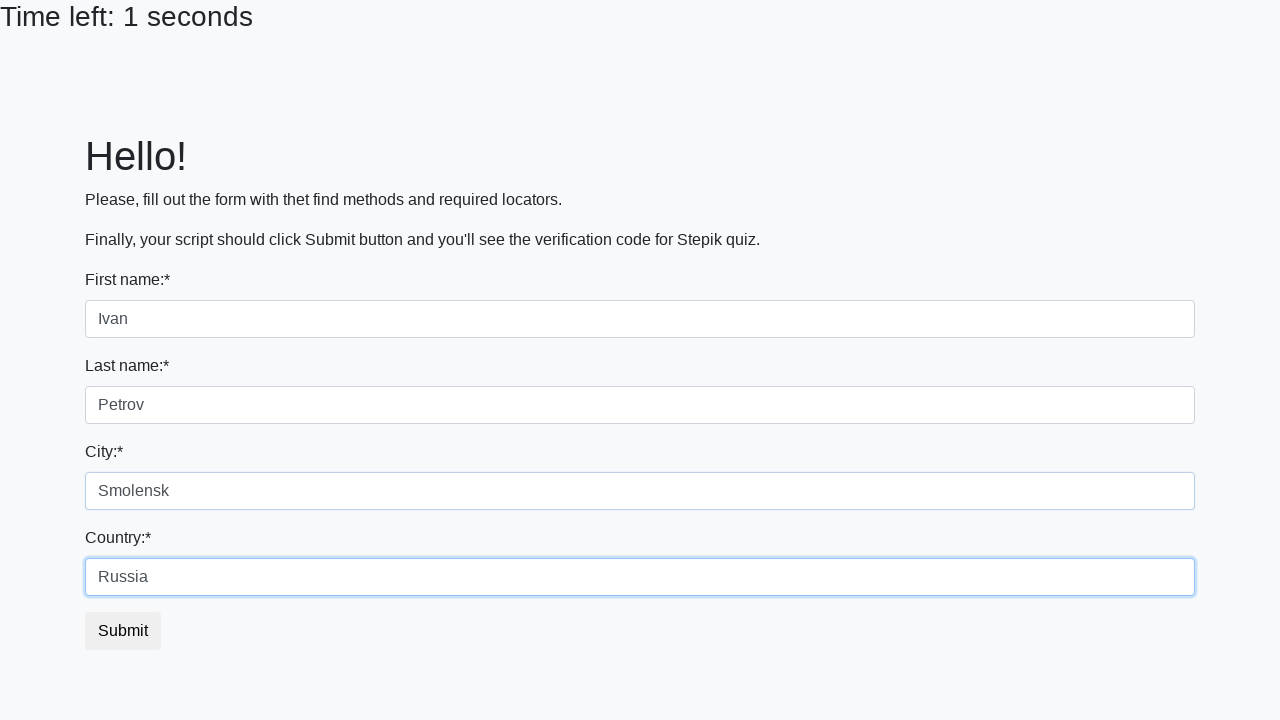

Clicked submit button to submit form at (123, 631) on button.btn
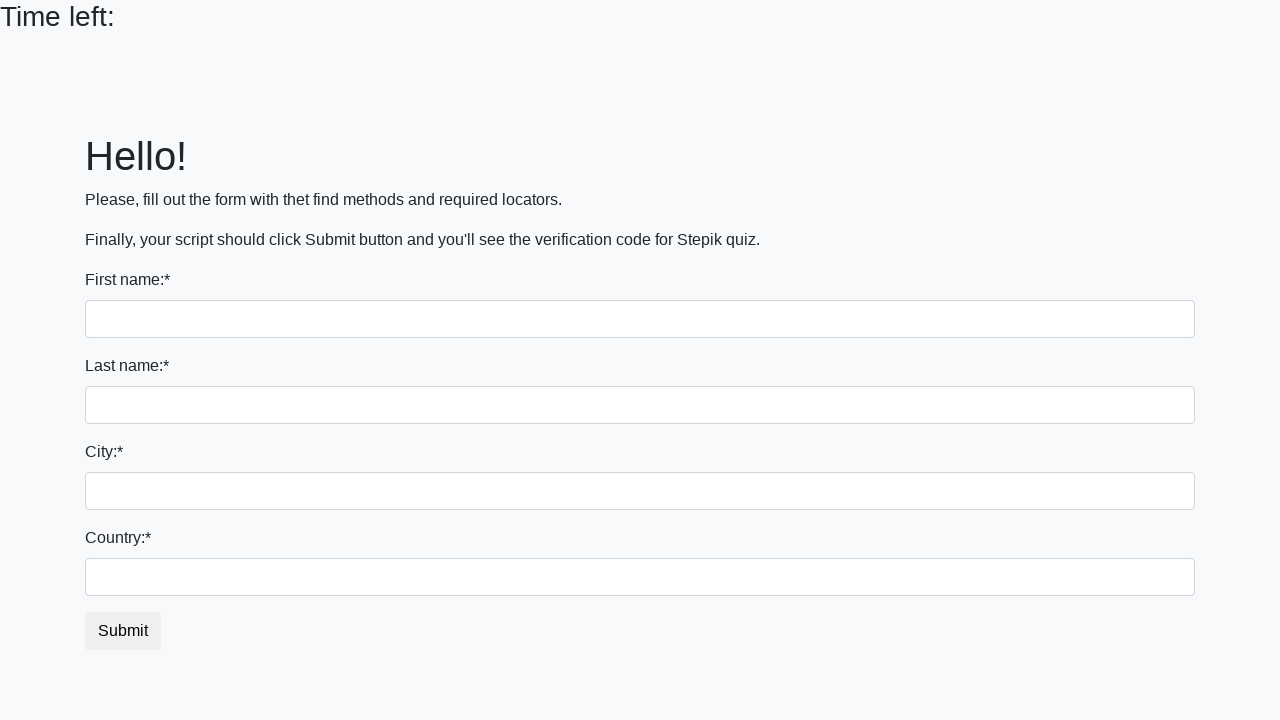

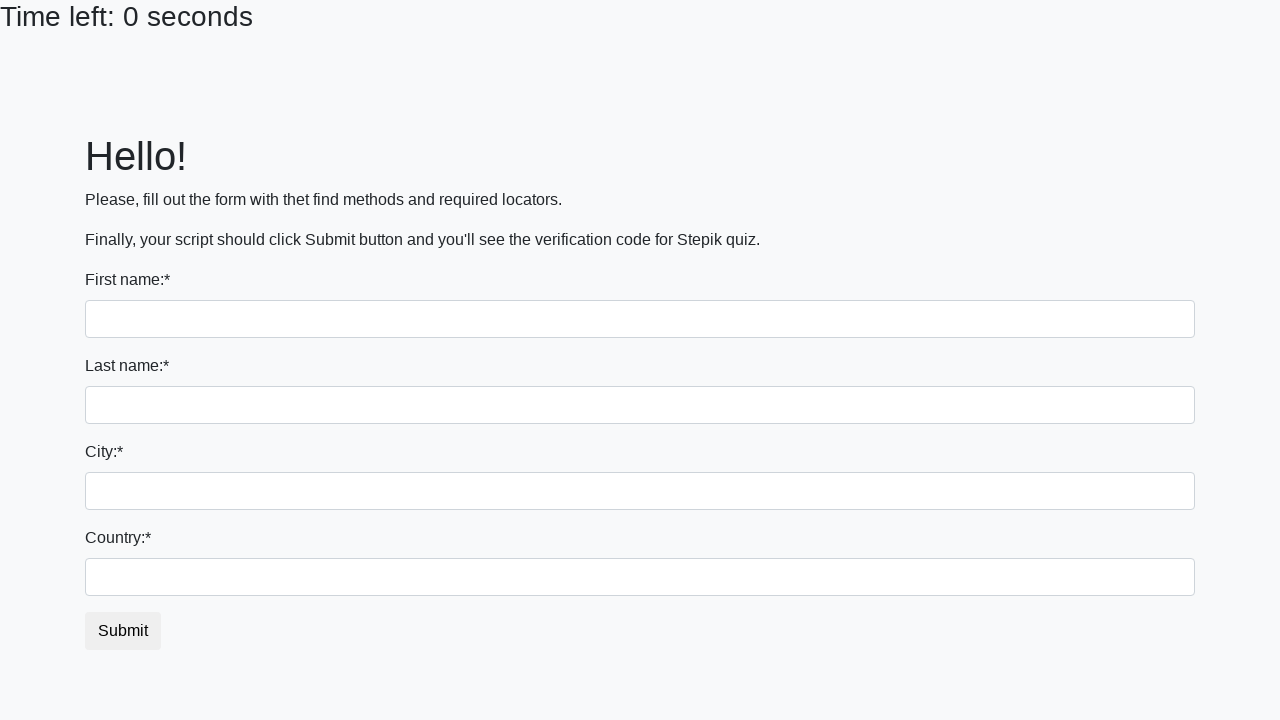